Tests browser window handling using a list-based approach to manage multiple window handles, verifying navigation between windows.

Starting URL: https://the-internet.herokuapp.com/windows

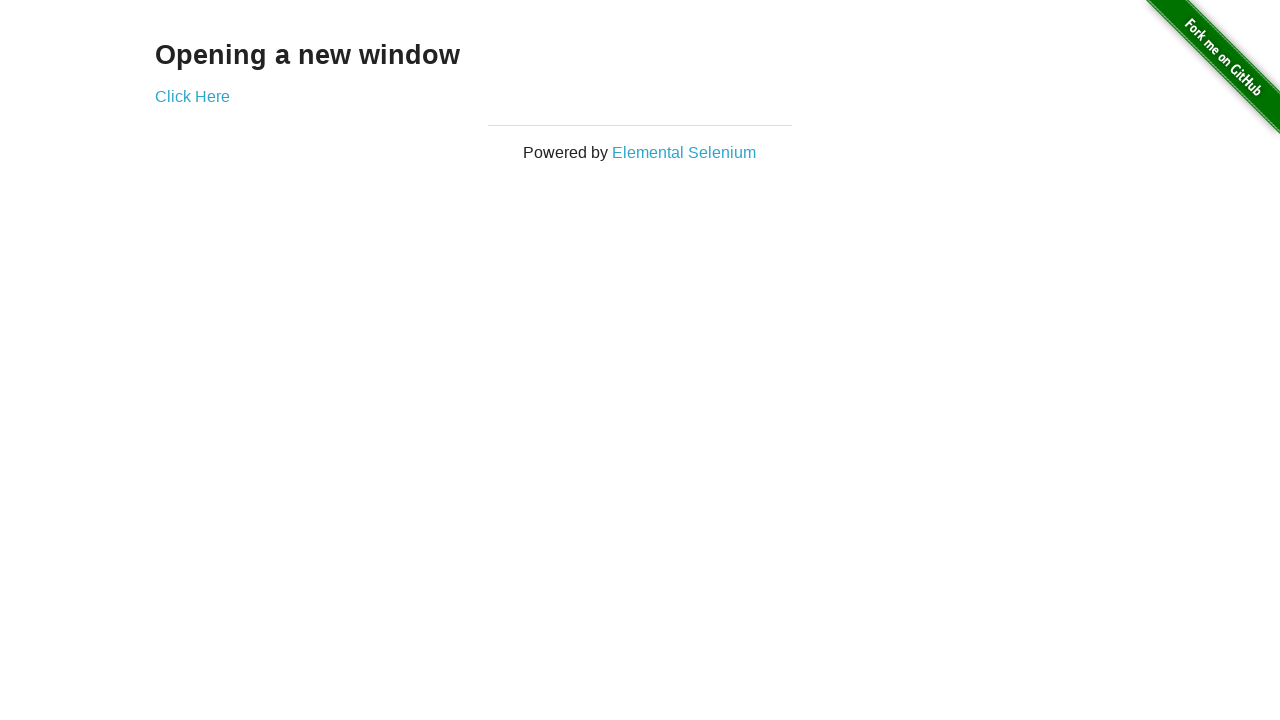

Retrieved heading text from initial page
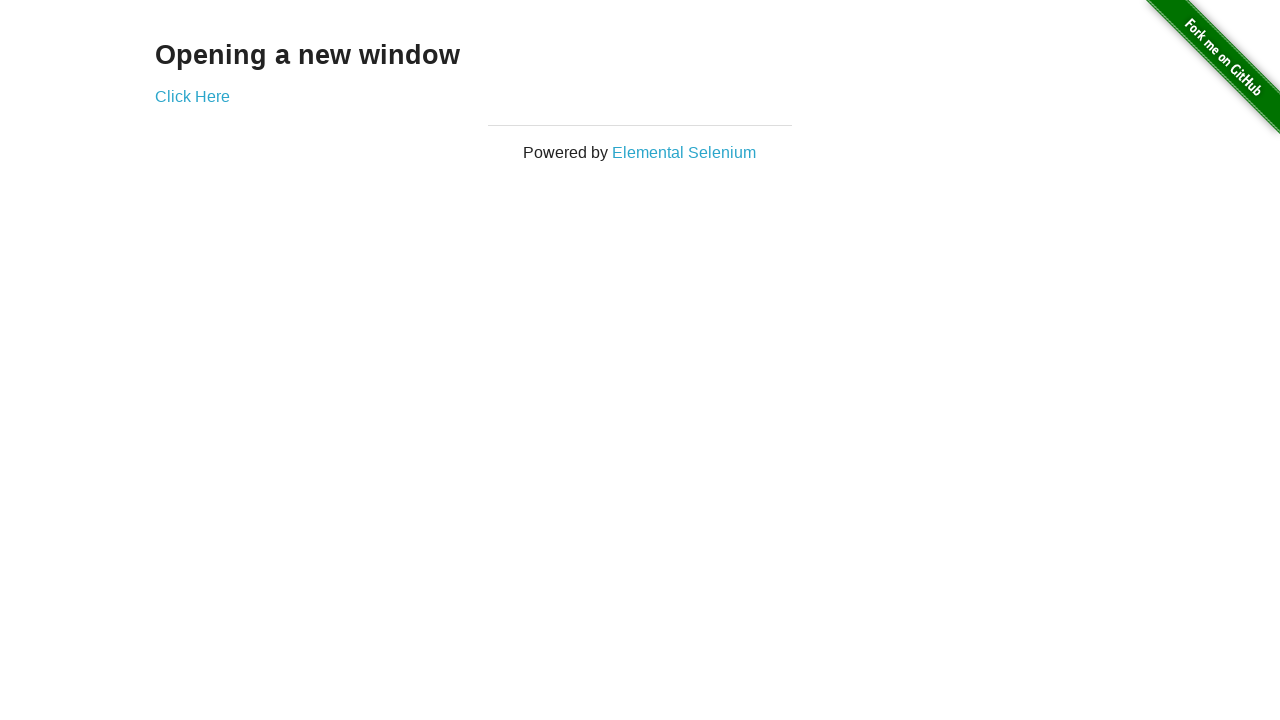

Verified heading text is 'Opening a new window'
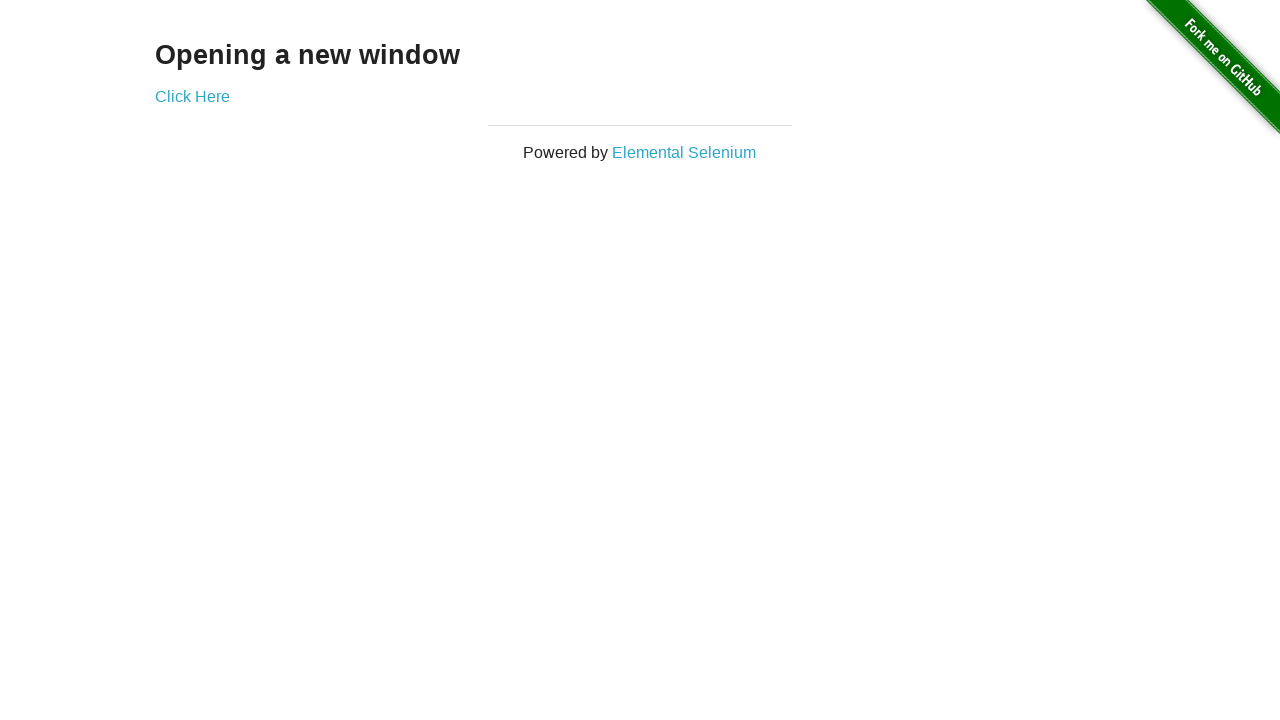

Verified initial page title is 'The Internet'
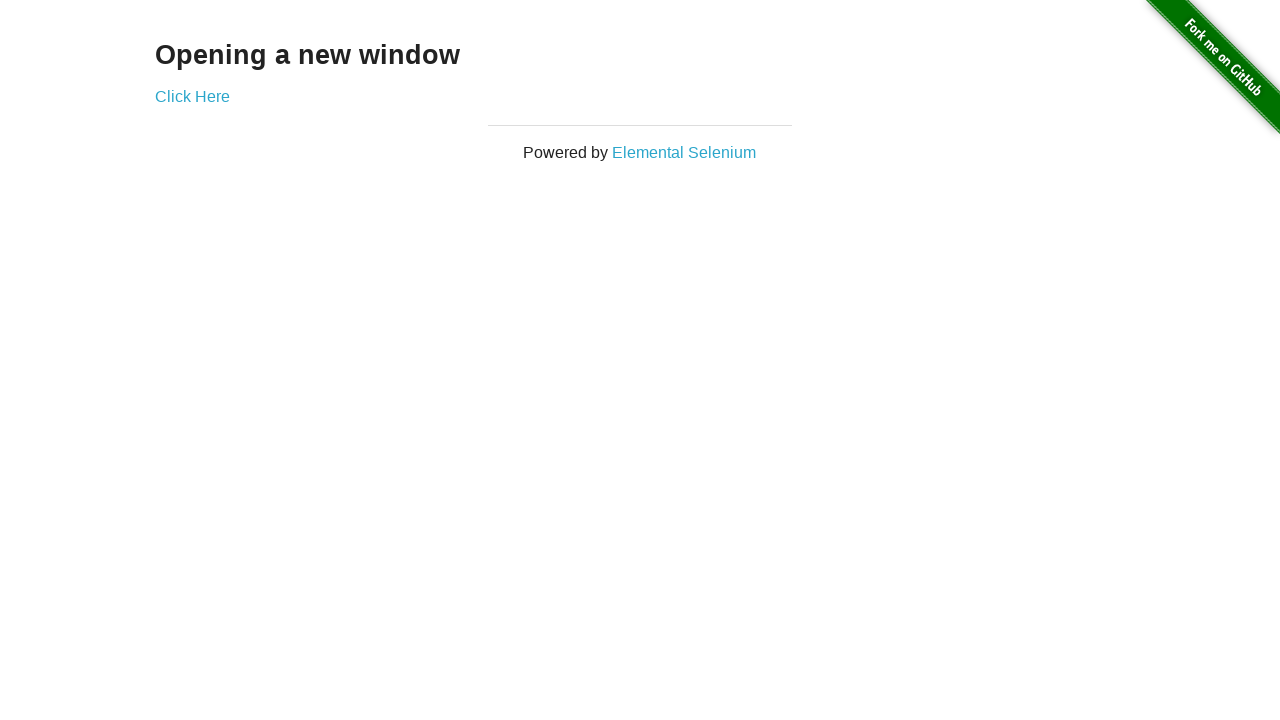

Clicked 'Click Here' button to open new window at (192, 96) on (//a)[2]
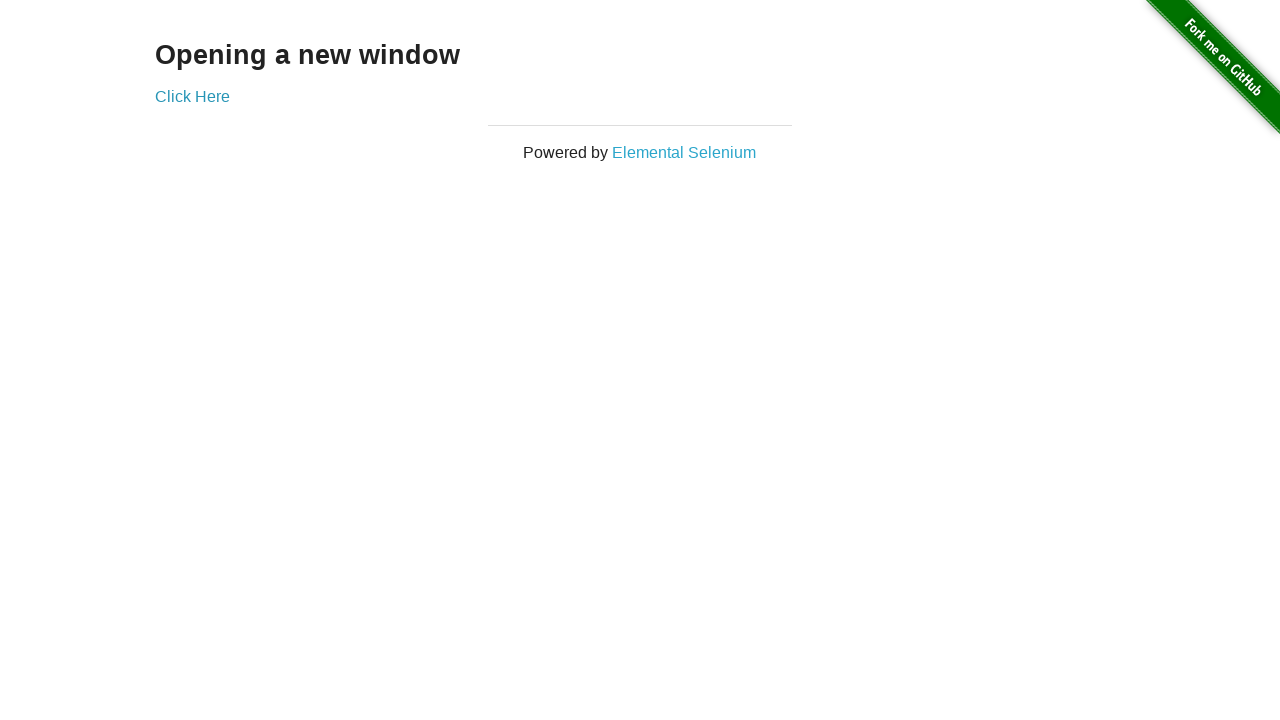

New window loaded and ready
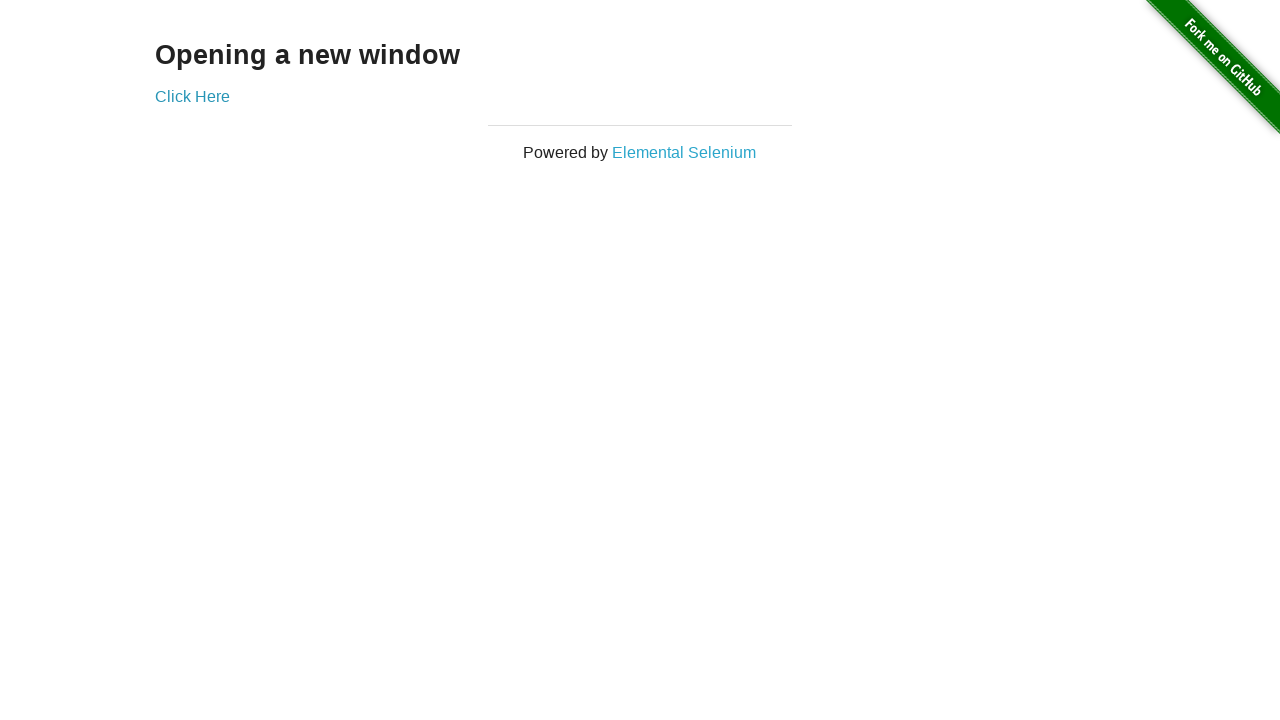

Verified new window title is 'New Window'
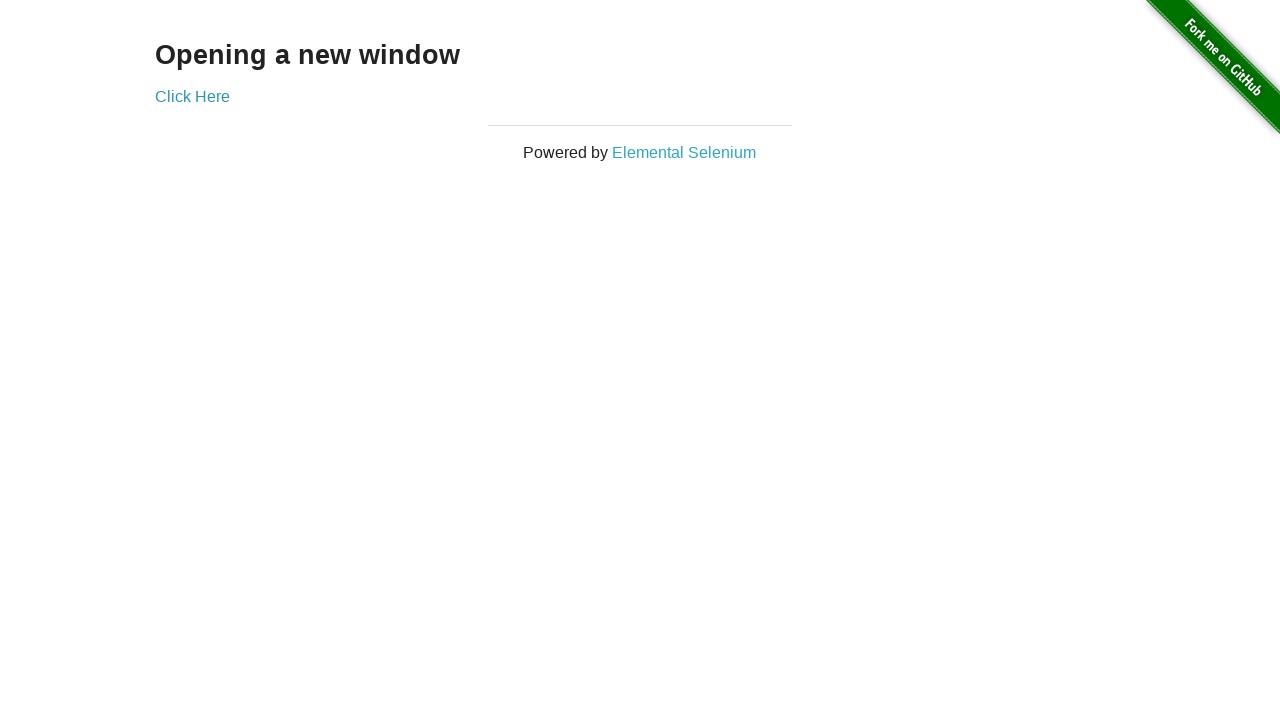

Switched back to first page (The Internet)
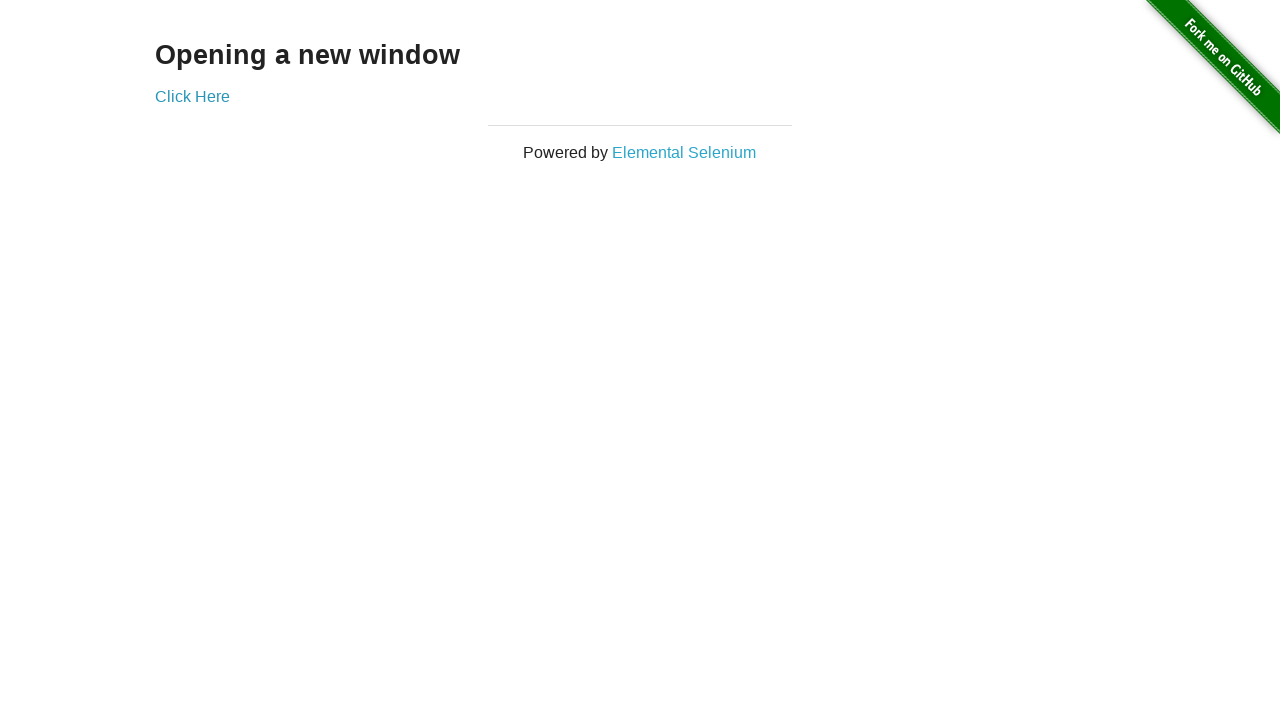

Verified first page title is still 'The Internet'
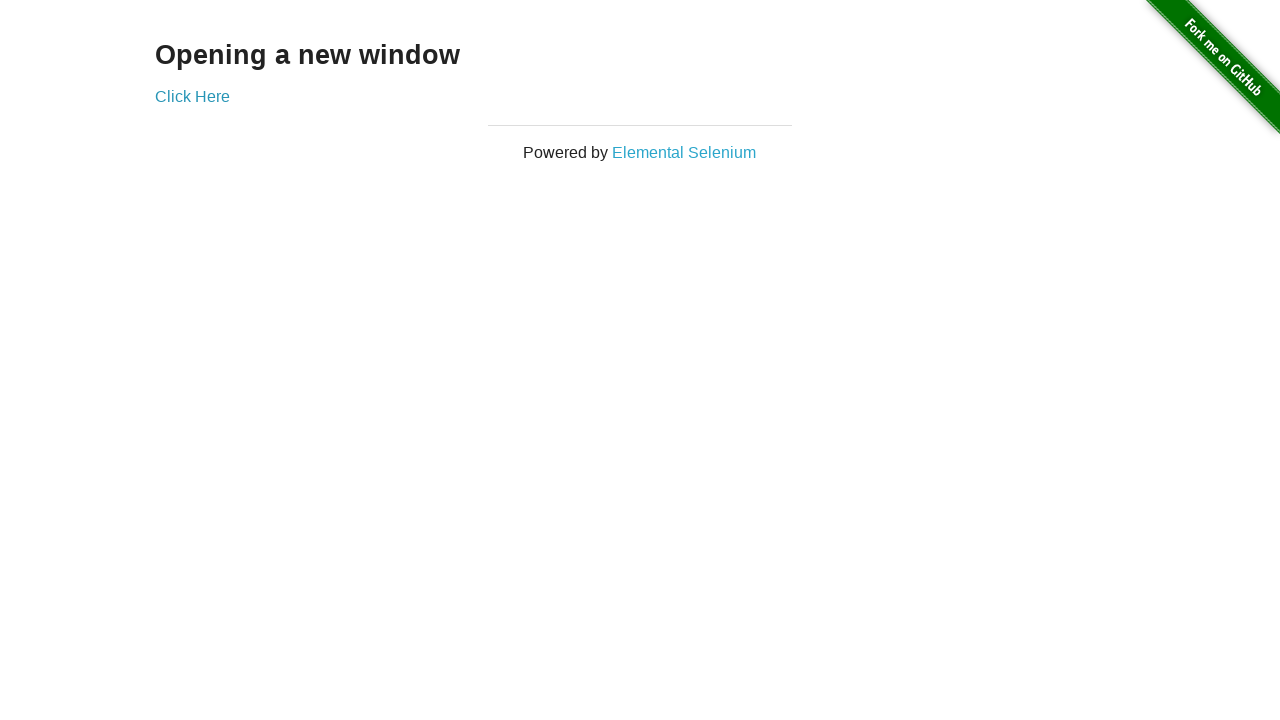

Switched to second page (New Window)
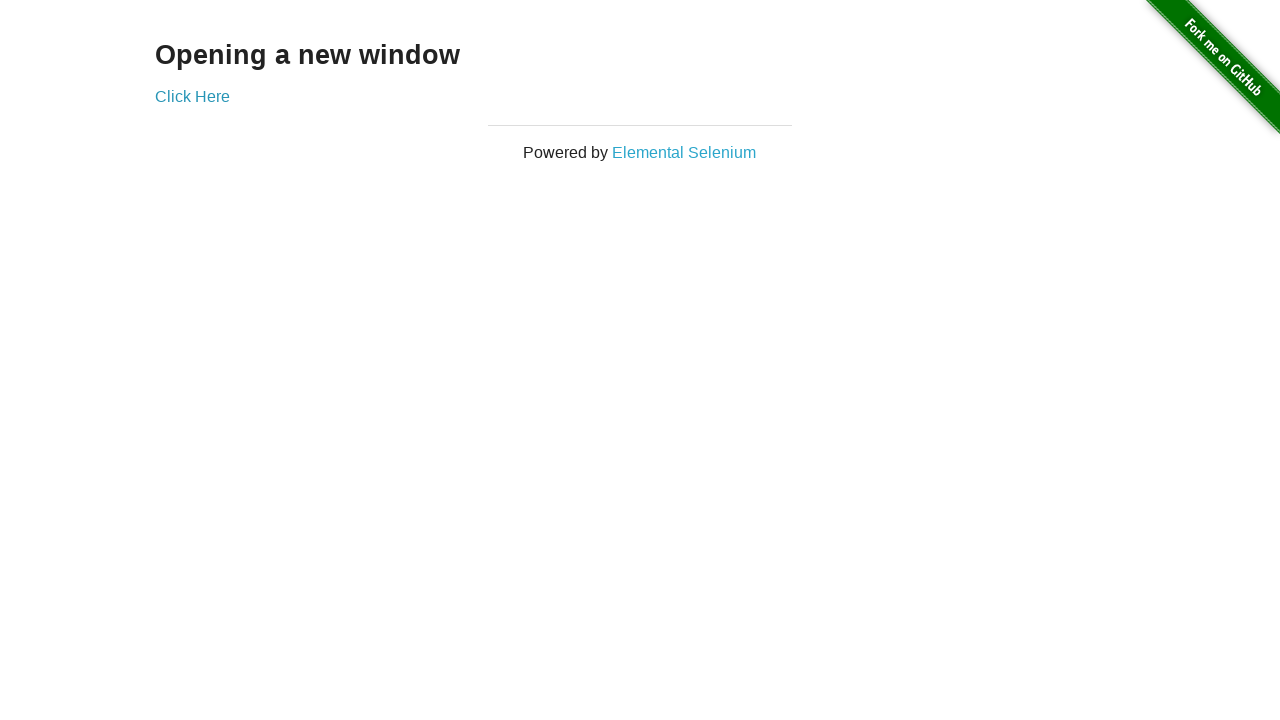

Switched back to first page (The Internet)
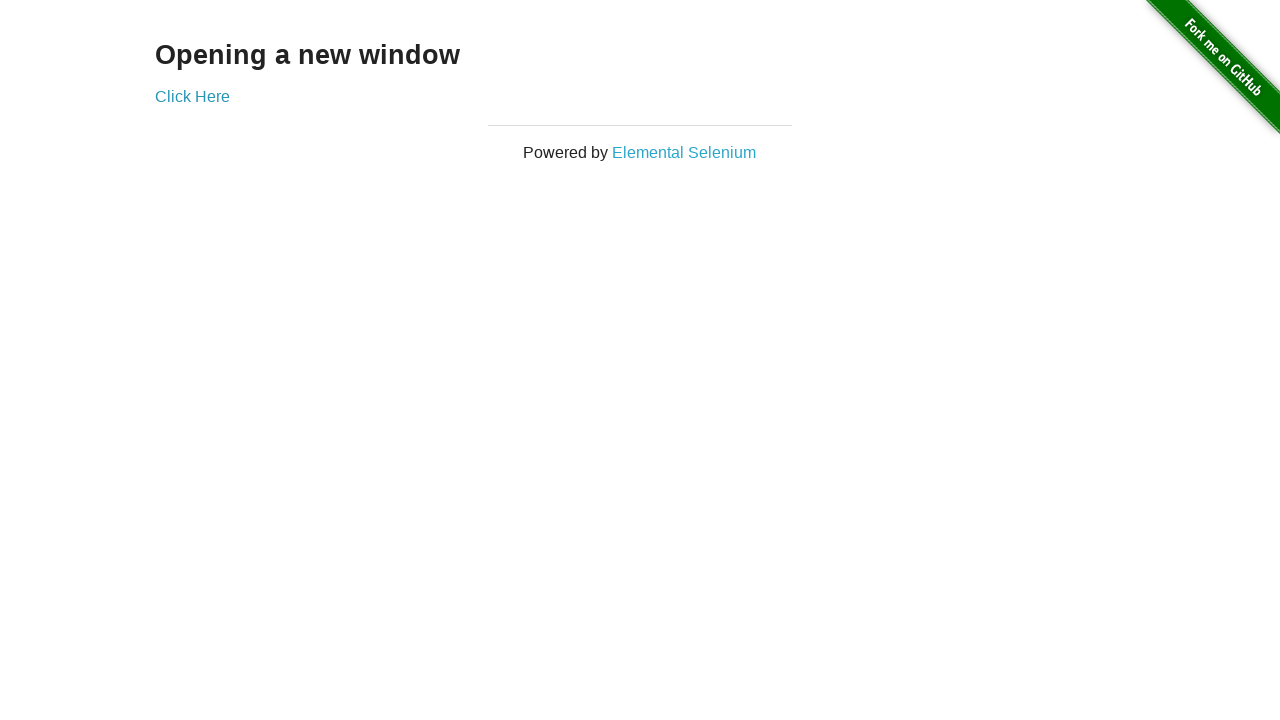

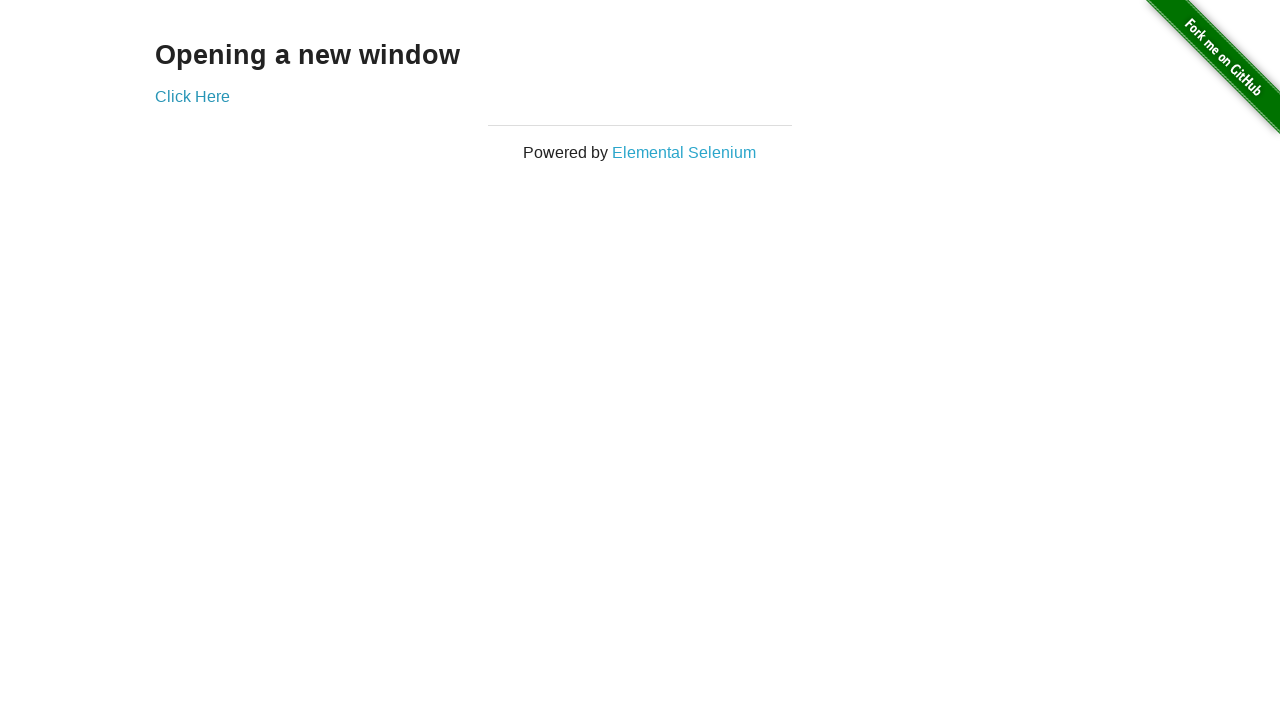